Calculates the weekday of Christmas two years from now and enters it

Starting URL: https://obstaclecourse.tricentis.com/Obstacles/21269

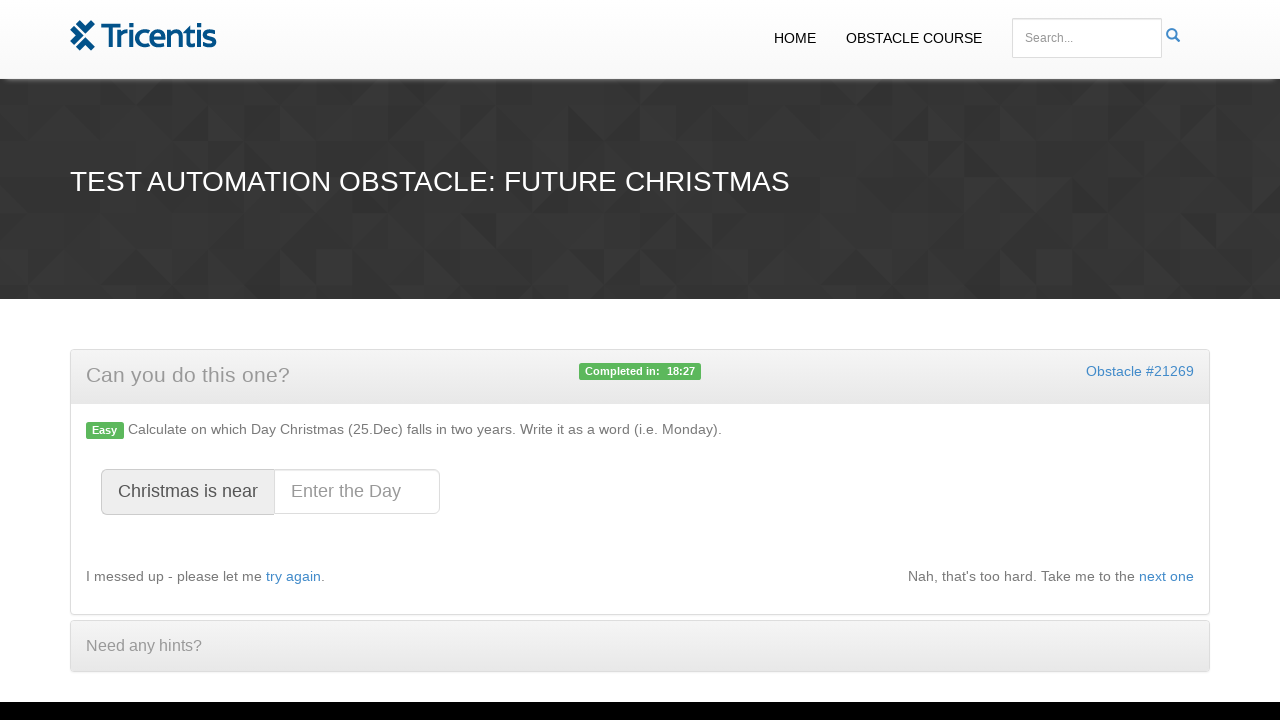

Calculated Christmas weekday for 2028: Monday
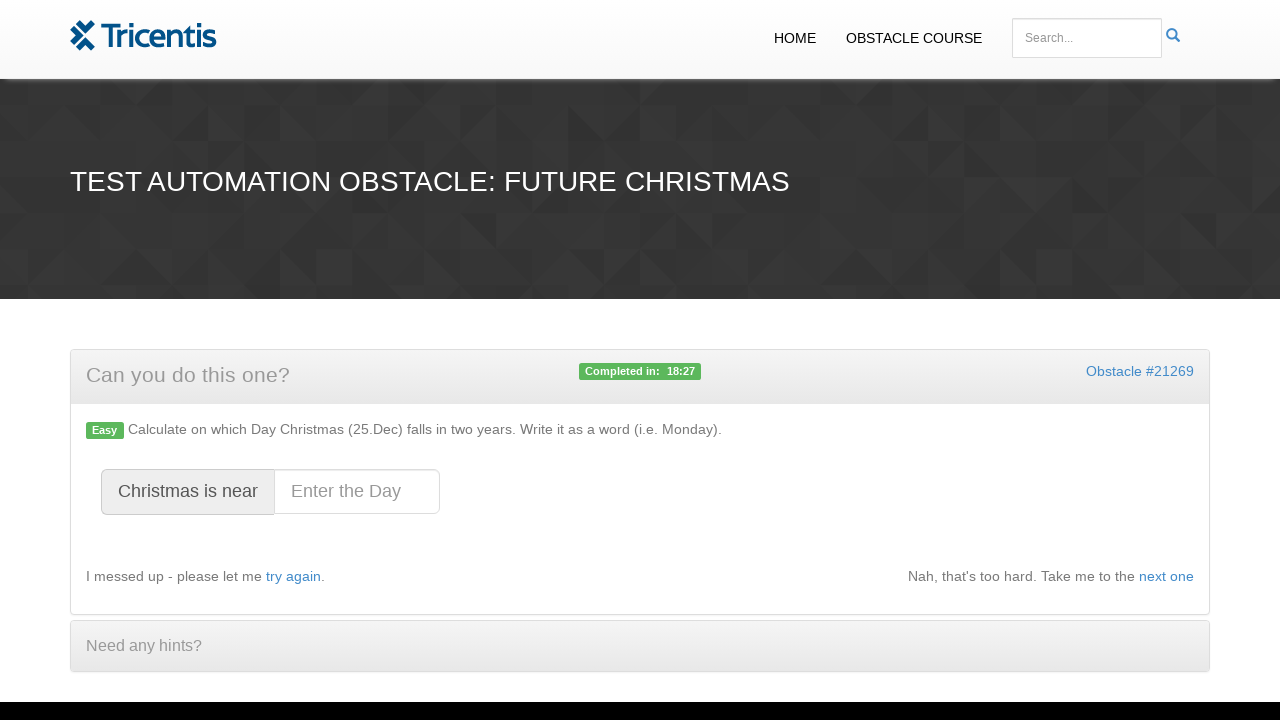

Entered 'Monday' into the Christmas day field on #christmasday
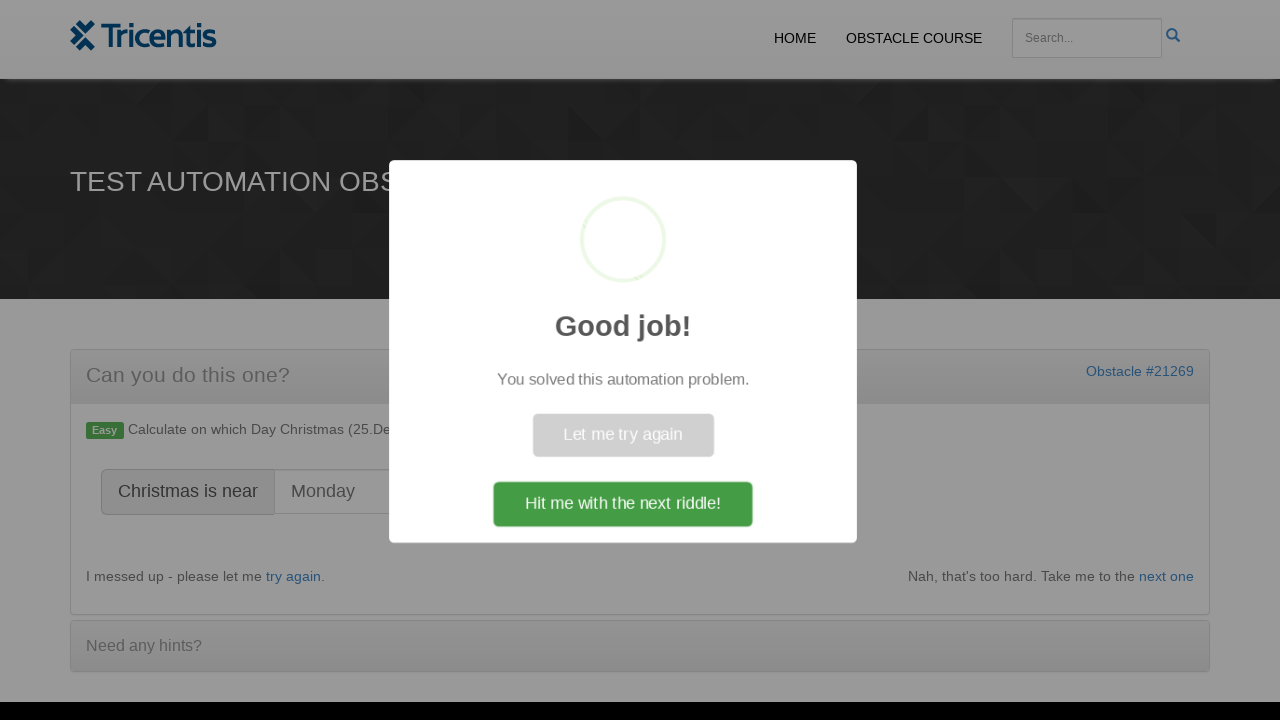

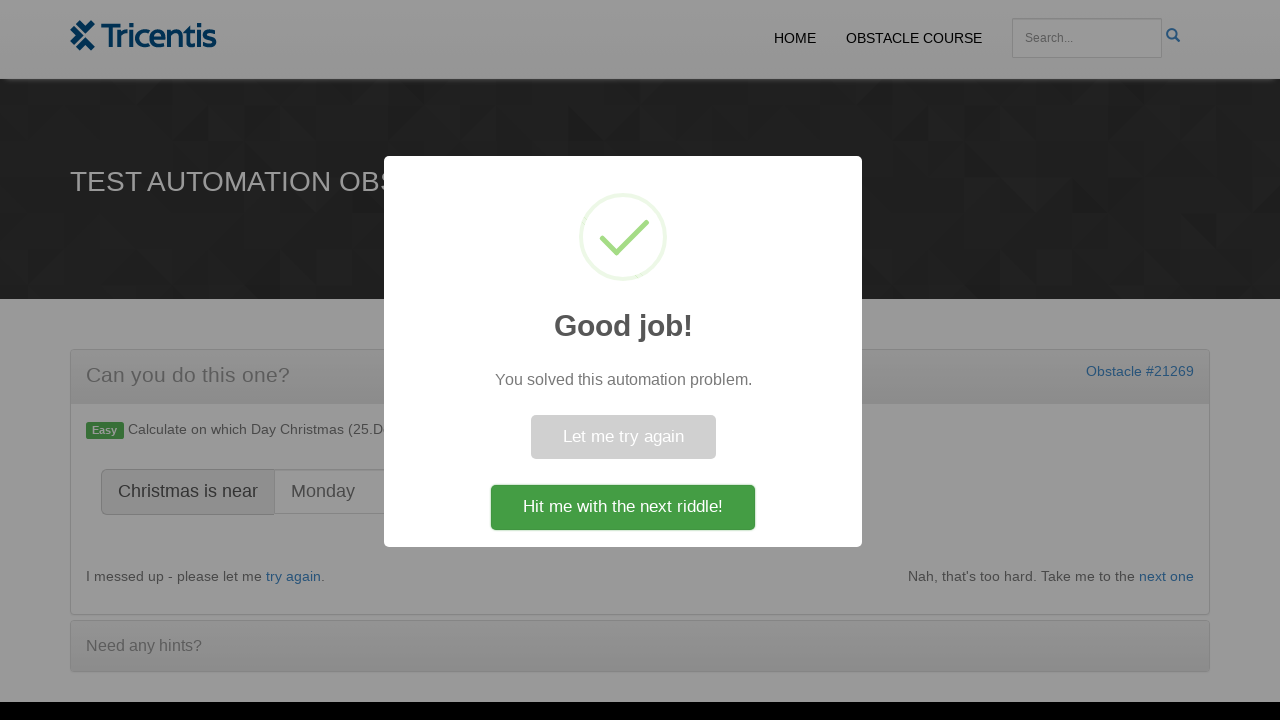